Tests that the todo counter displays the current number of items

Starting URL: https://demo.playwright.dev/todomvc

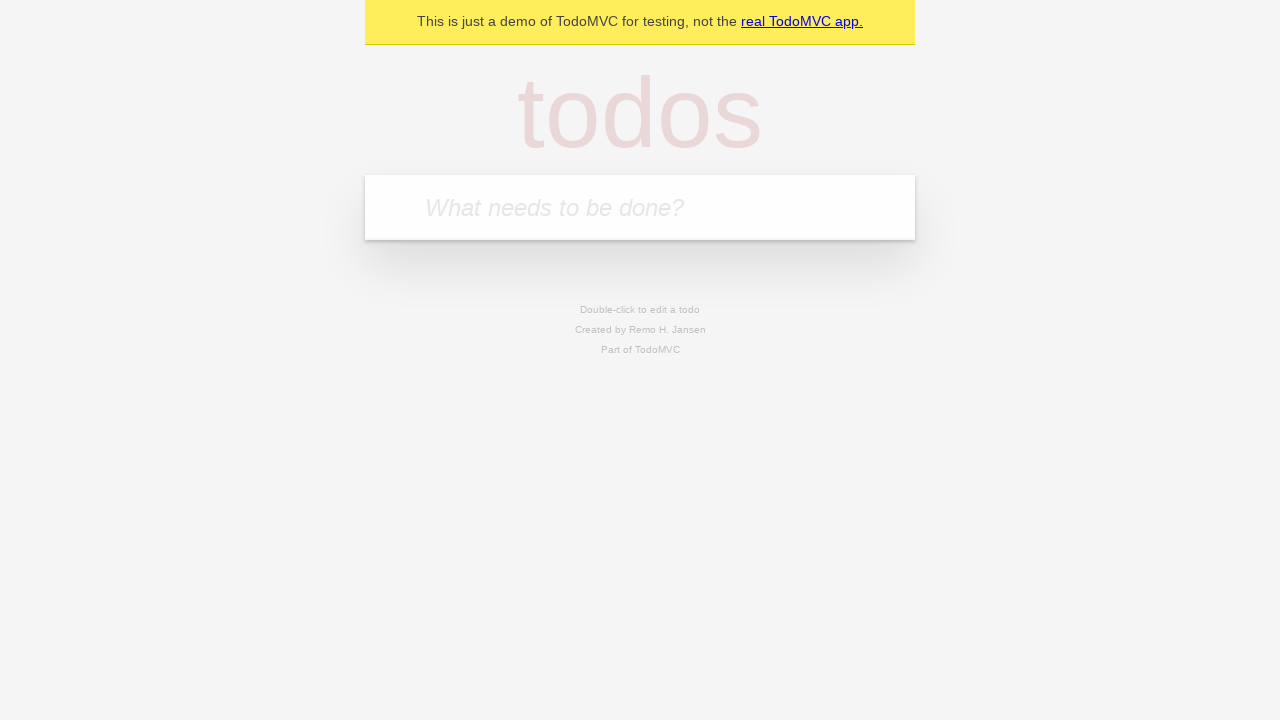

Located the todo input field
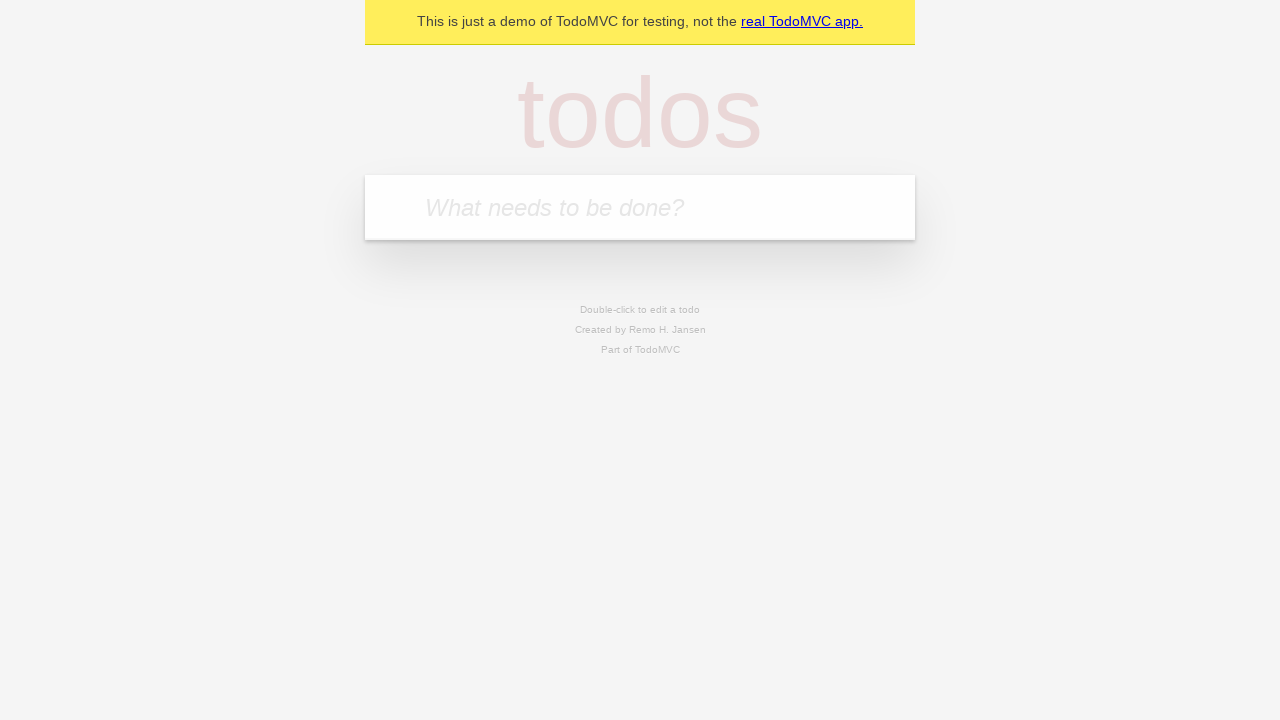

Filled todo input with 'buy some cheese' on internal:attr=[placeholder="What needs to be done?"i]
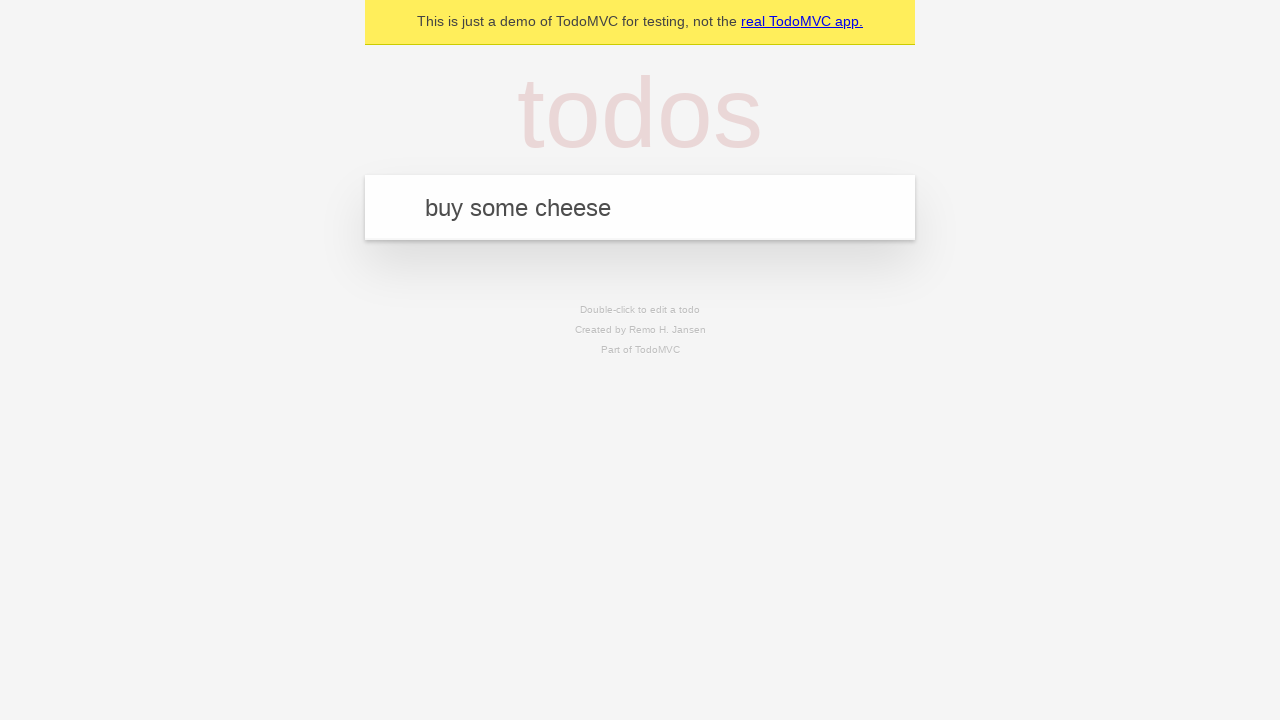

Pressed Enter to add first todo item on internal:attr=[placeholder="What needs to be done?"i]
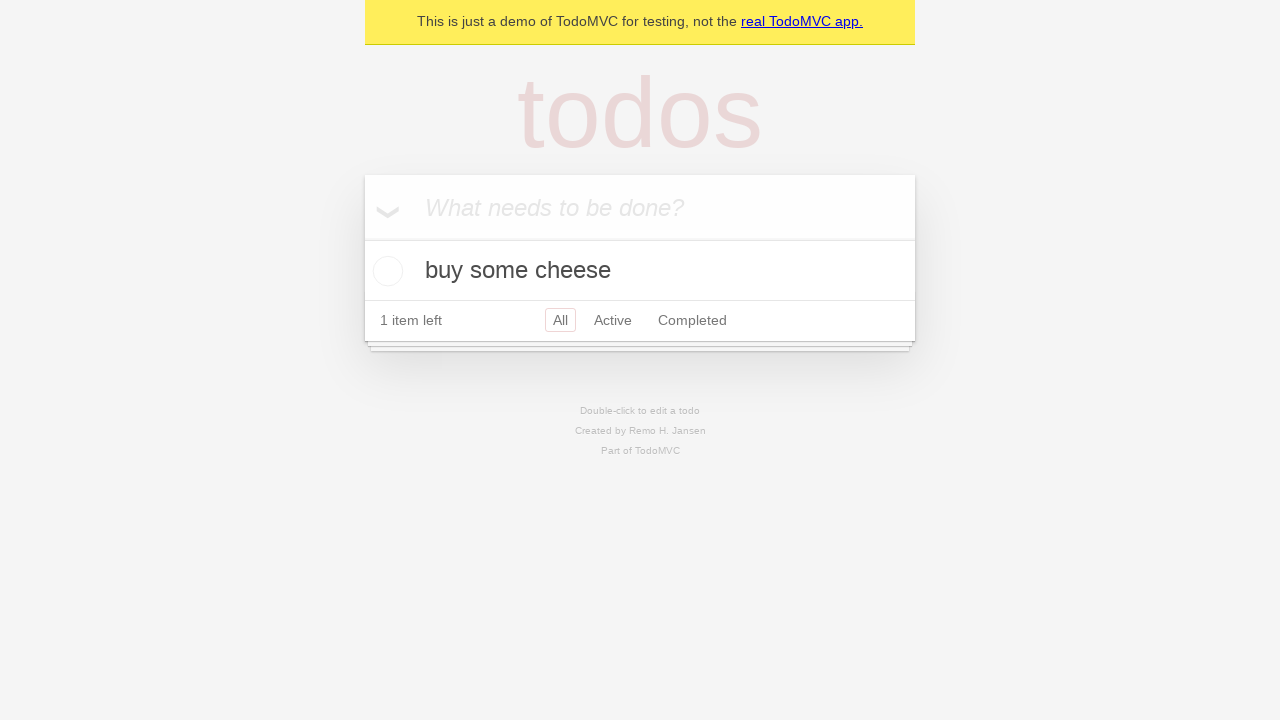

Todo counter element appeared
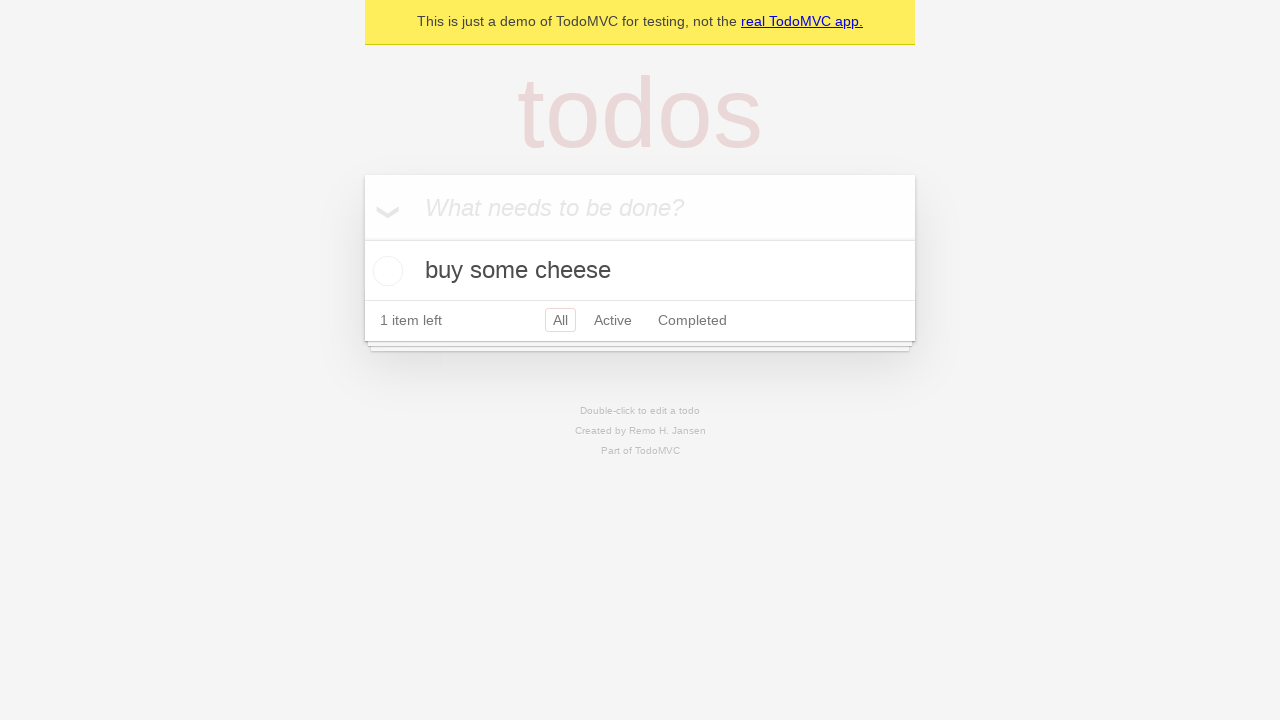

Filled todo input with 'feed the cat' on internal:attr=[placeholder="What needs to be done?"i]
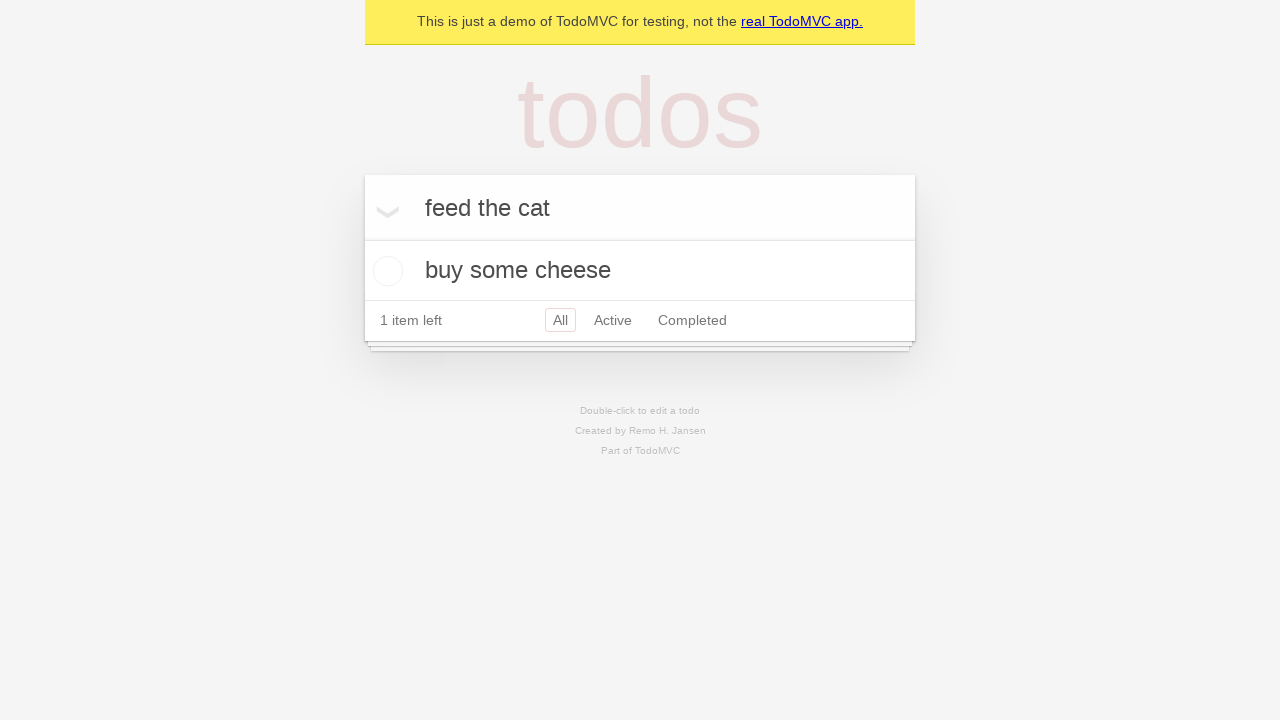

Pressed Enter to add second todo item on internal:attr=[placeholder="What needs to be done?"i]
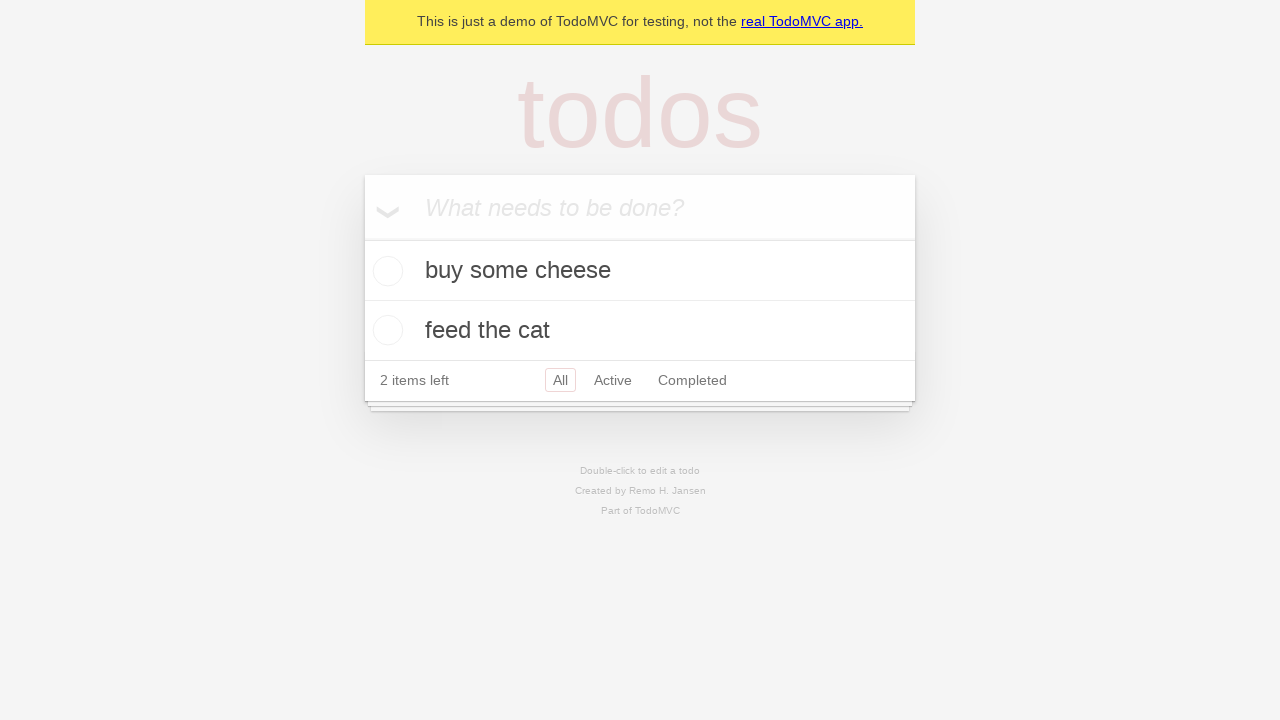

Verified that 2 todo items are now displayed
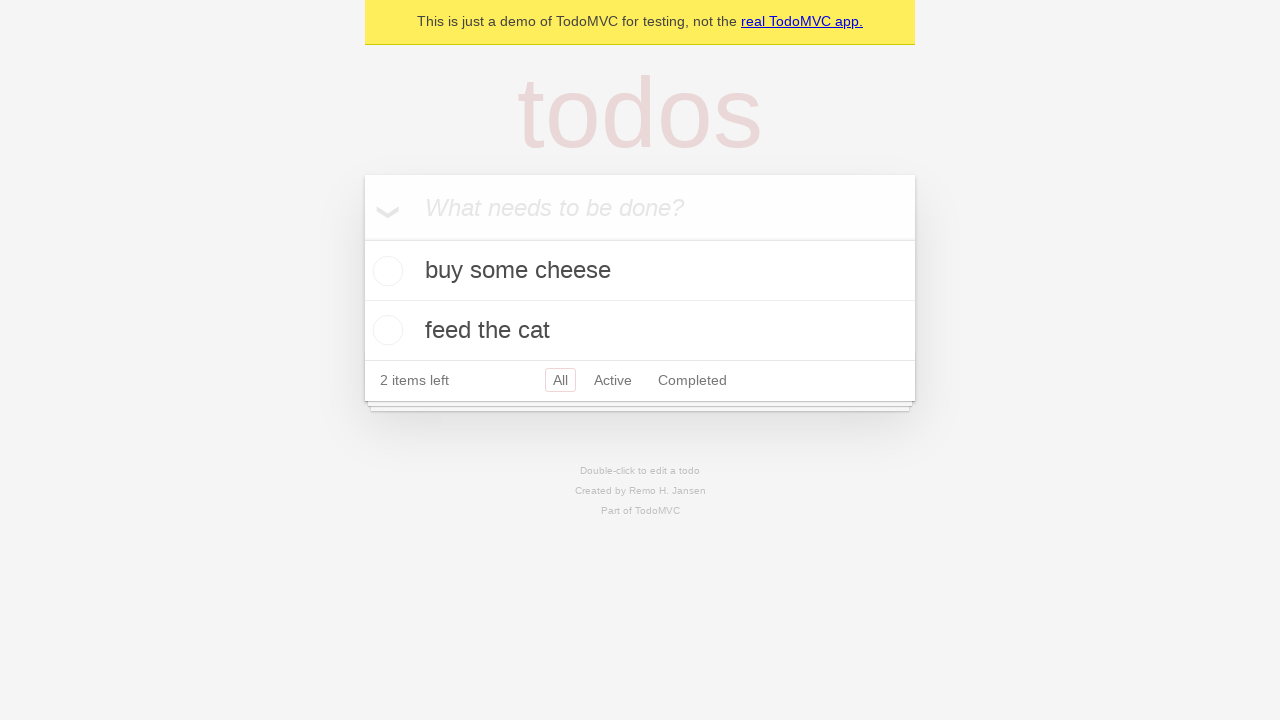

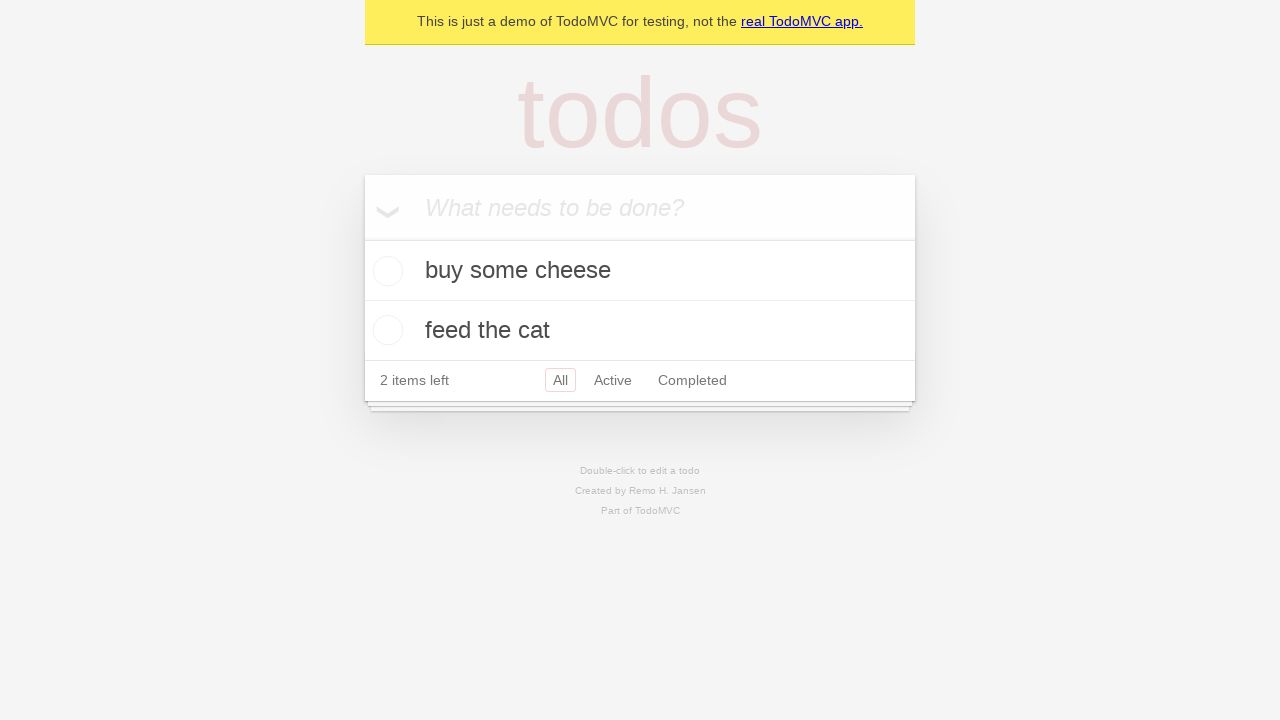